Navigates to the OrangeHRM demo site and verifies the page loads by checking the page title is present.

Starting URL: https://opensource-demo.orangehrmlive.com/

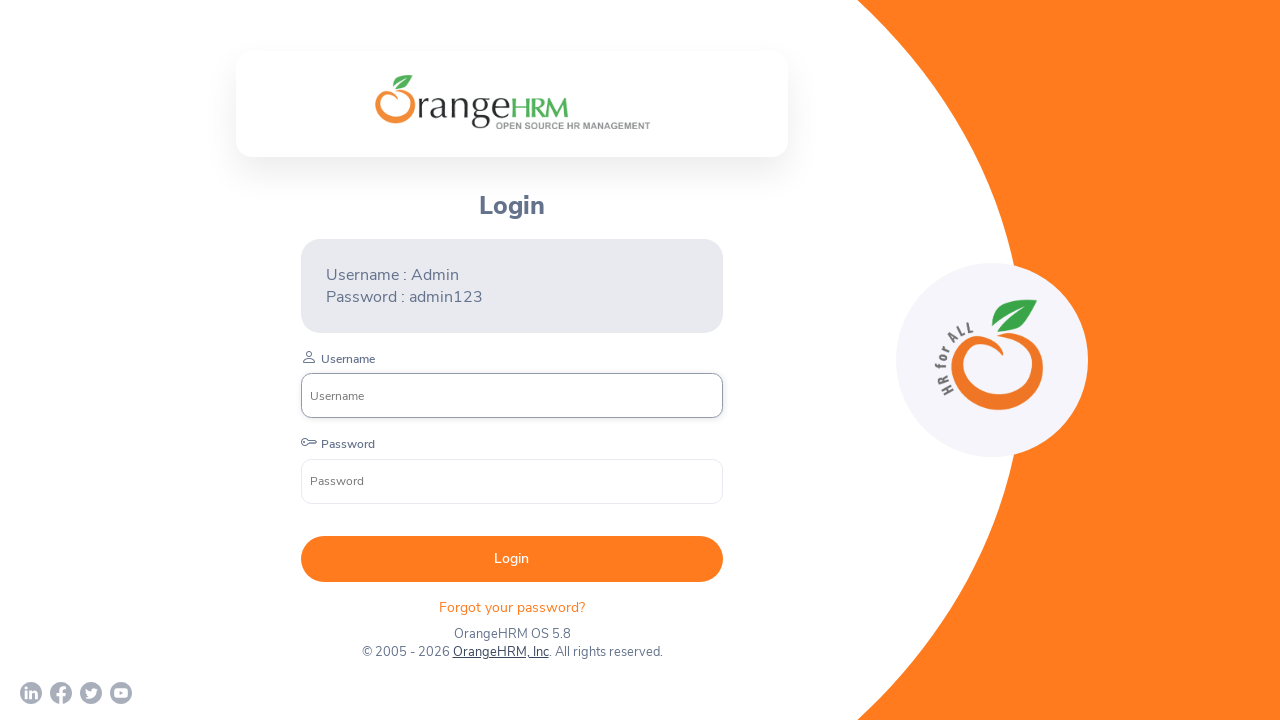

Navigated to OrangeHRM demo site
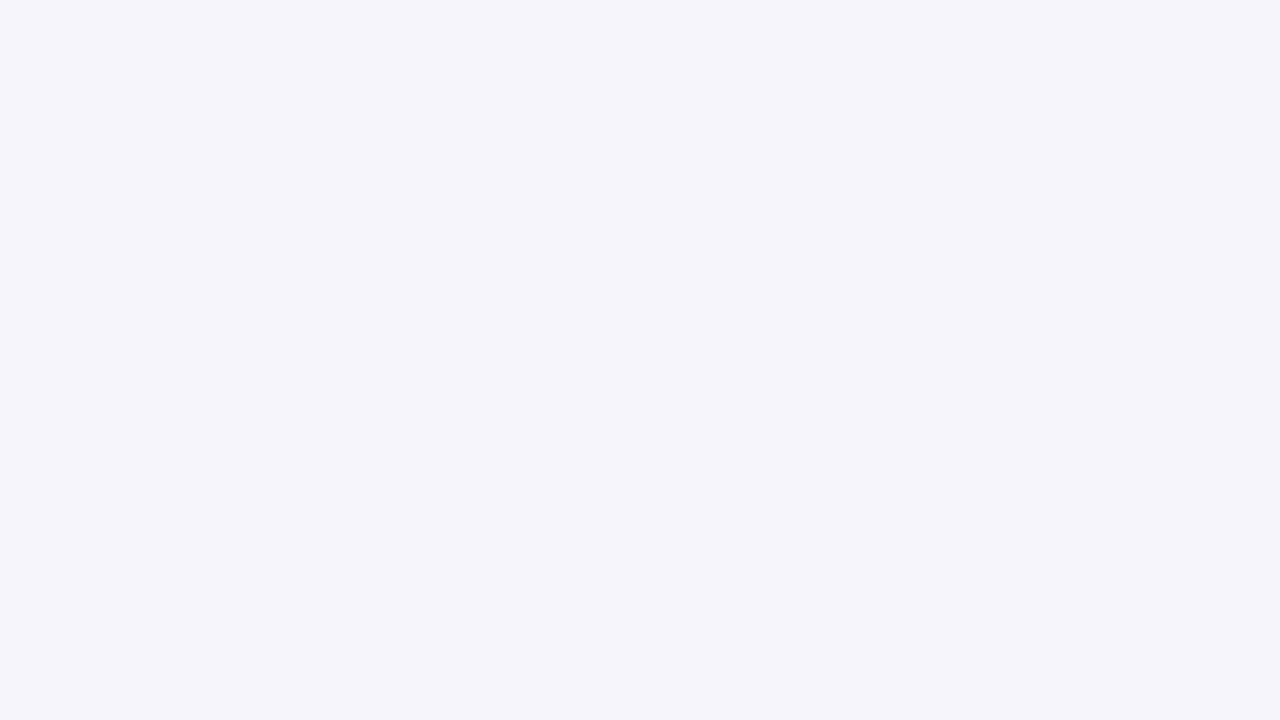

Page loaded with domcontentloaded state
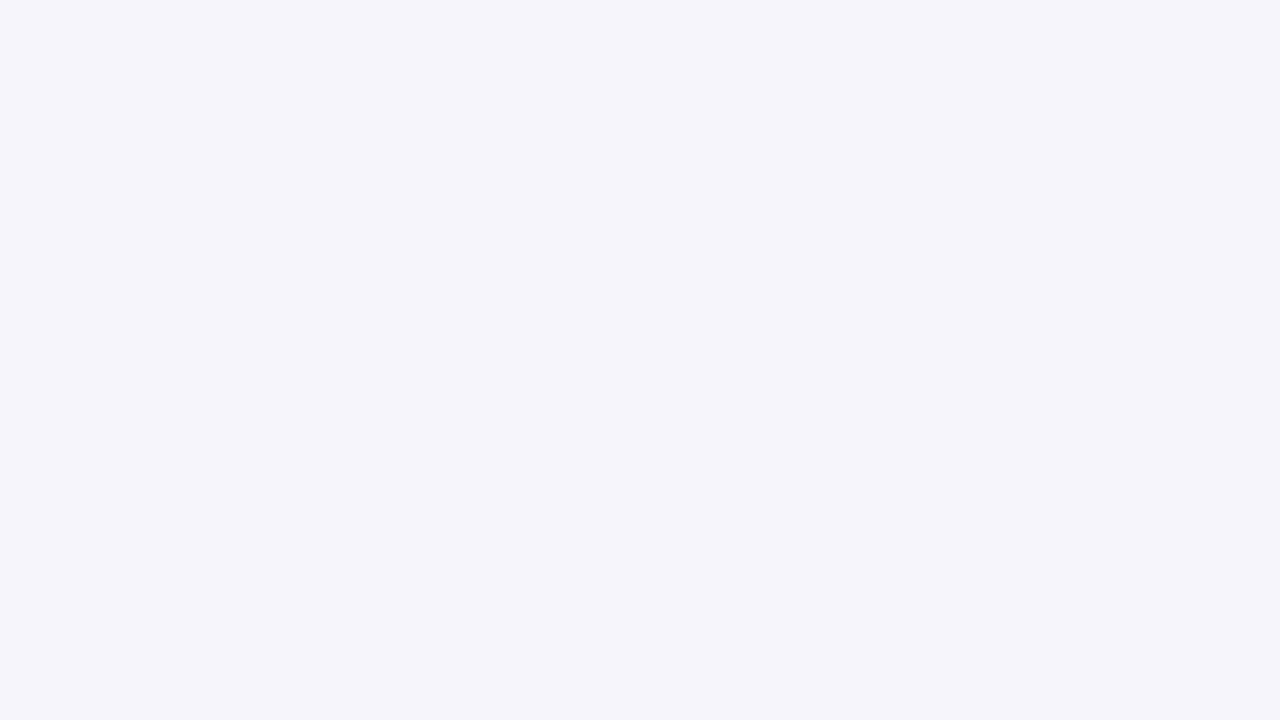

Retrieved page title
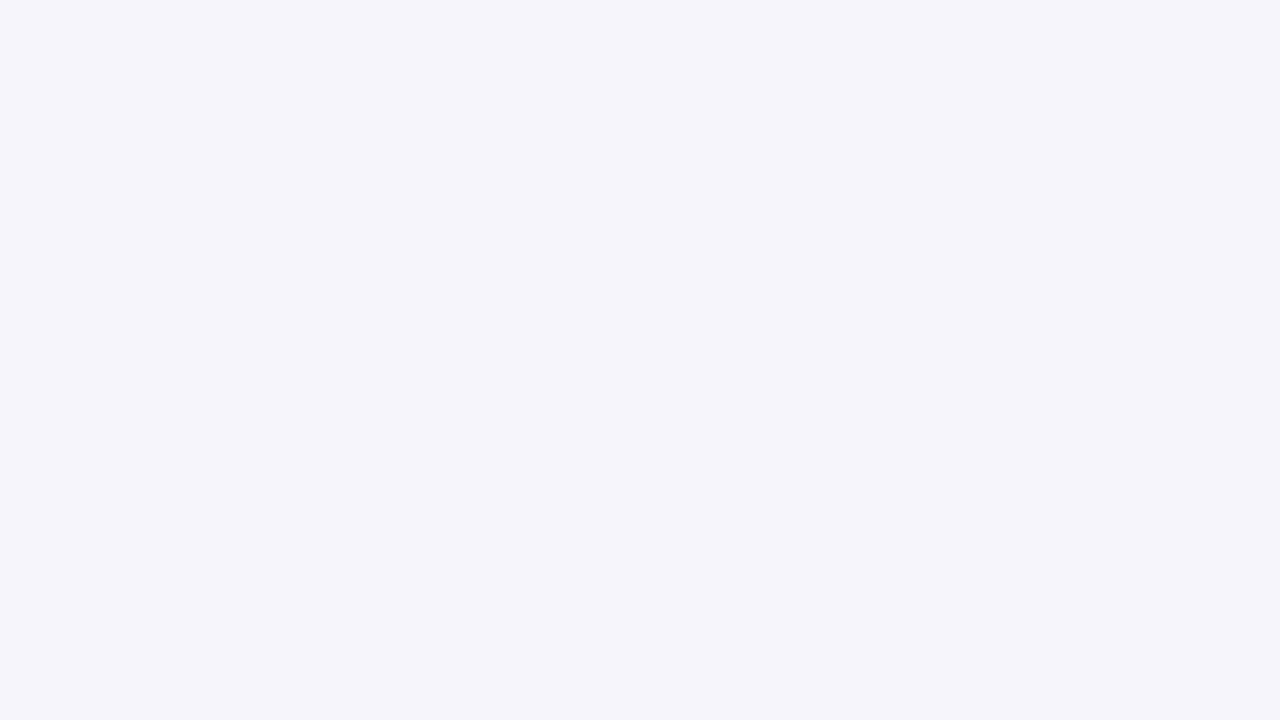

Verified page title is not empty
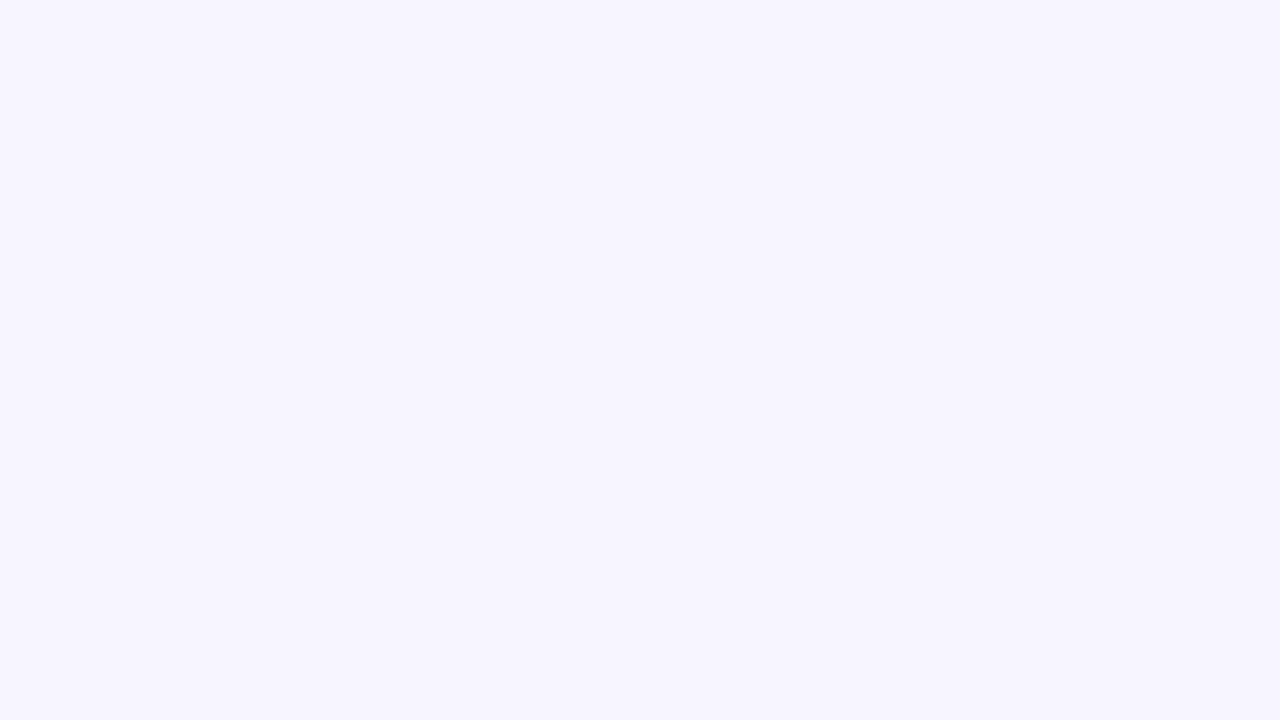

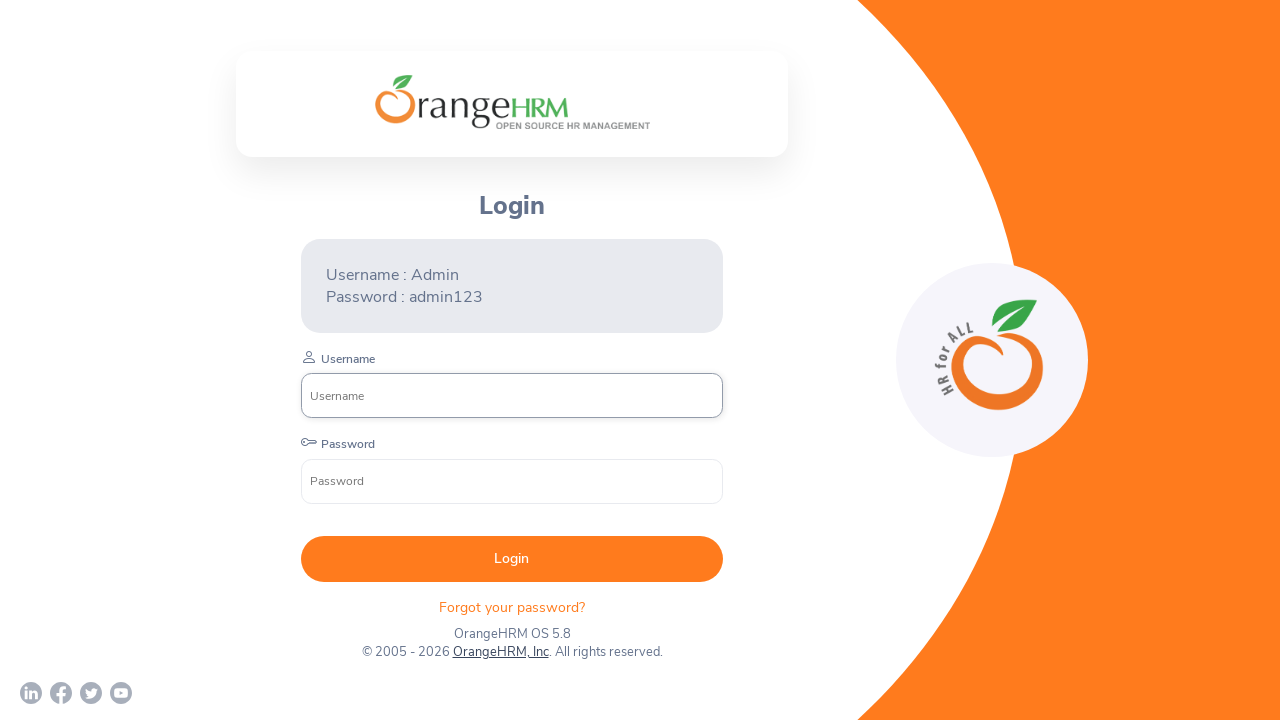